Tests drag-and-drop functionality by dragging an element in a square pattern (right, down, left, up) and then dragging it onto a target element.

Starting URL: https://bonigarcia.dev/selenium-webdriver-java/drag-and-drop.html

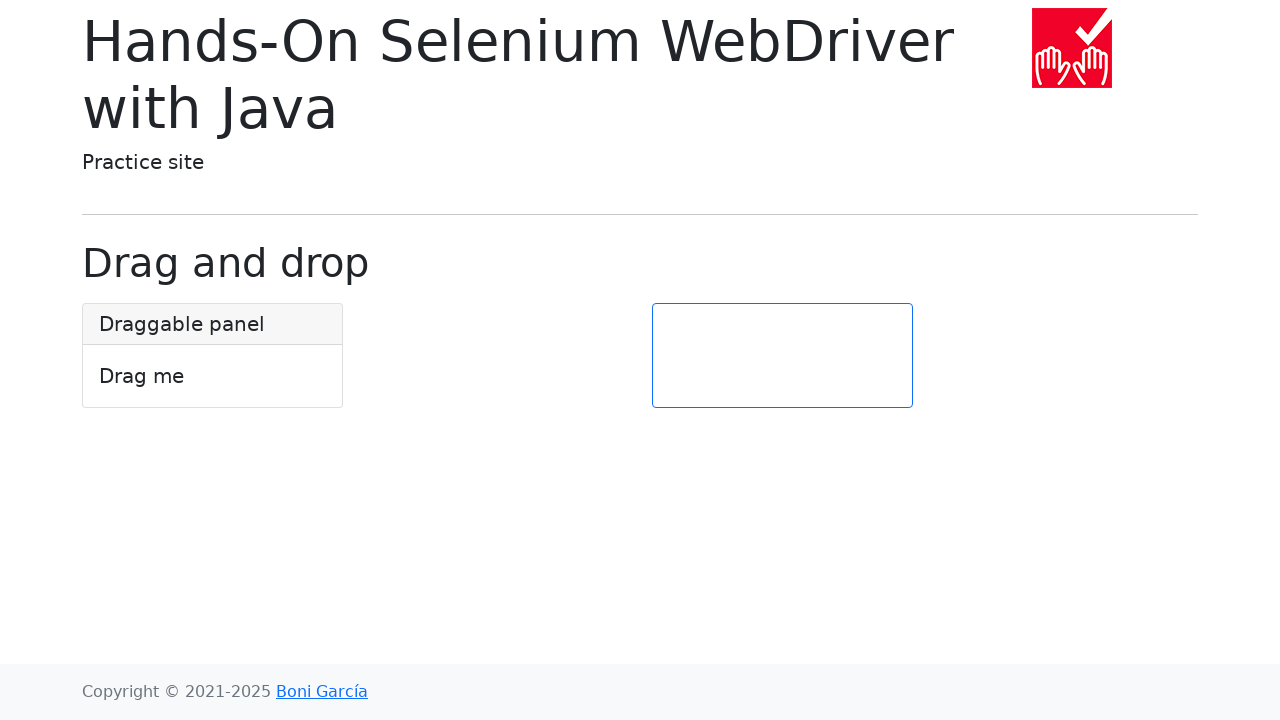

Located draggable element with id 'draggable'
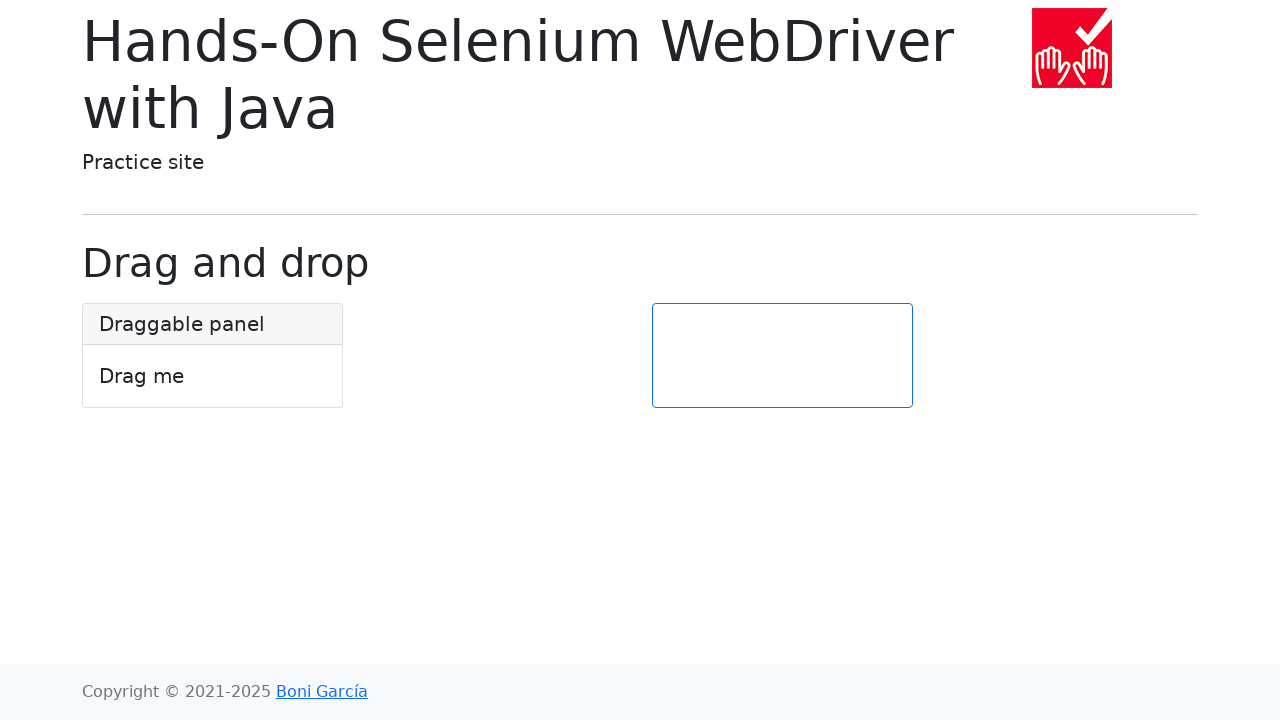

Retrieved initial bounding box of draggable element
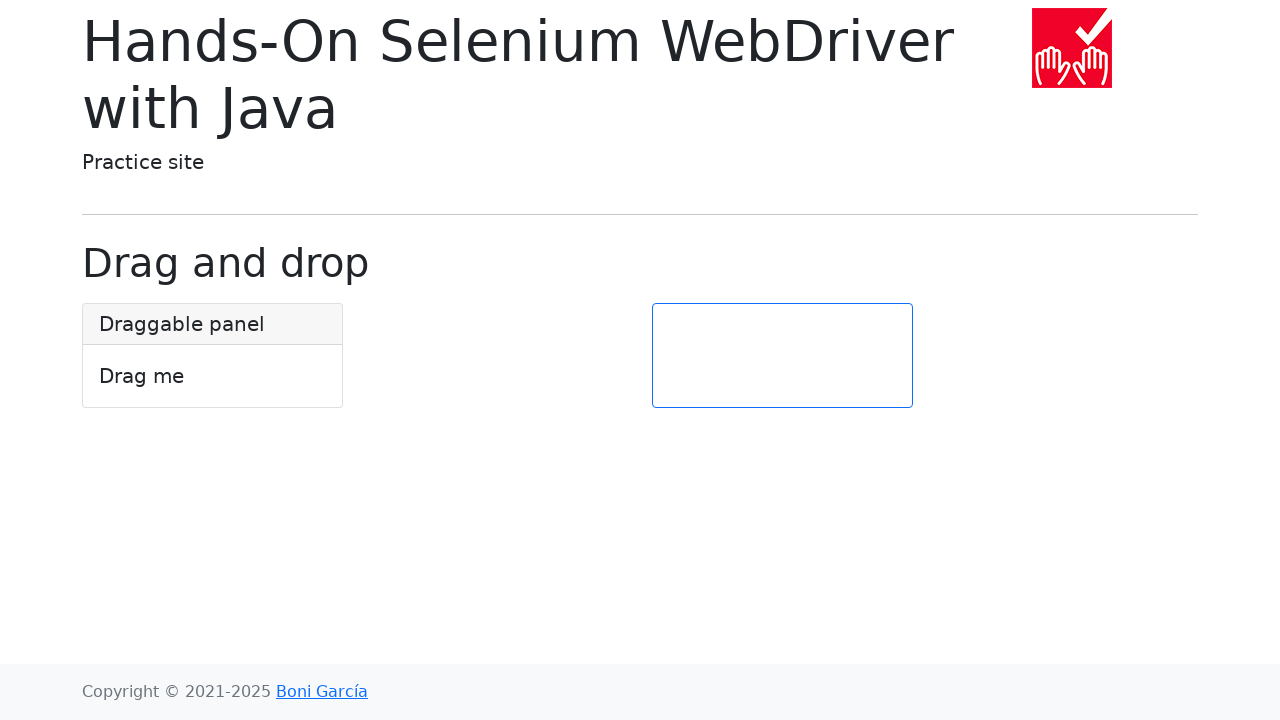

Dragged element right by 100px using drag_to method at (183, 304)
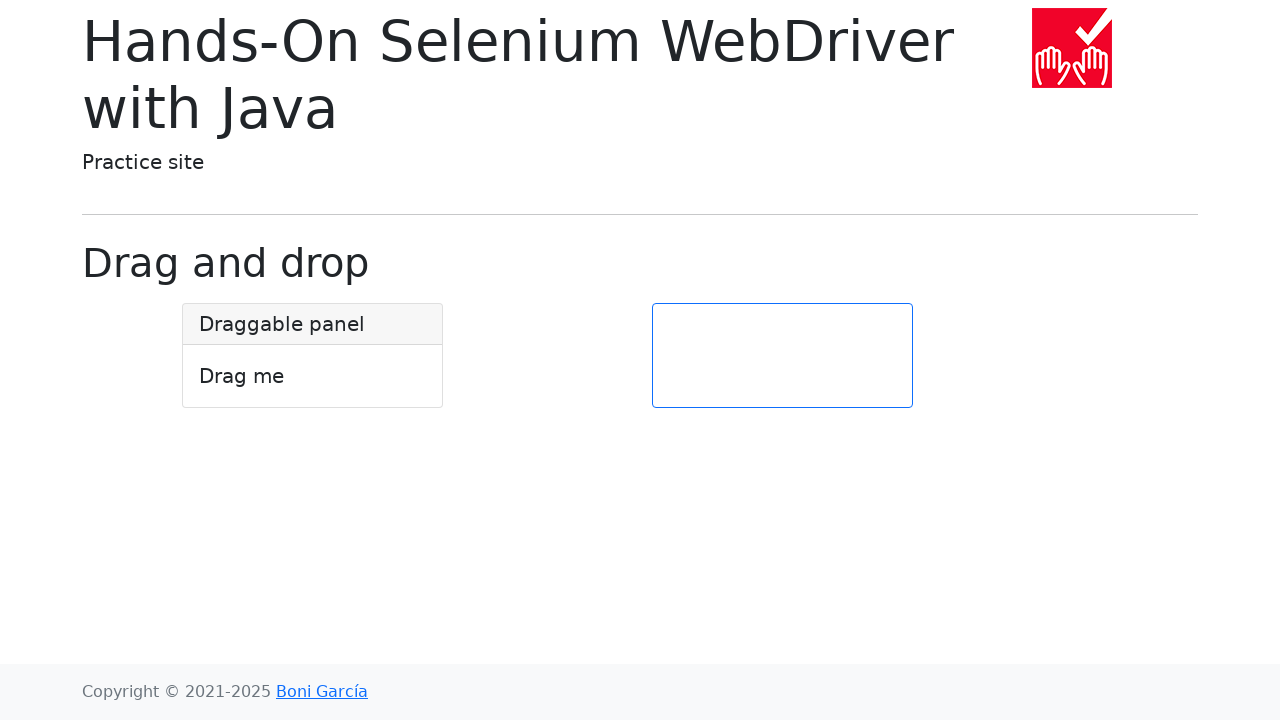

Moved mouse to center of draggable element at (312, 356)
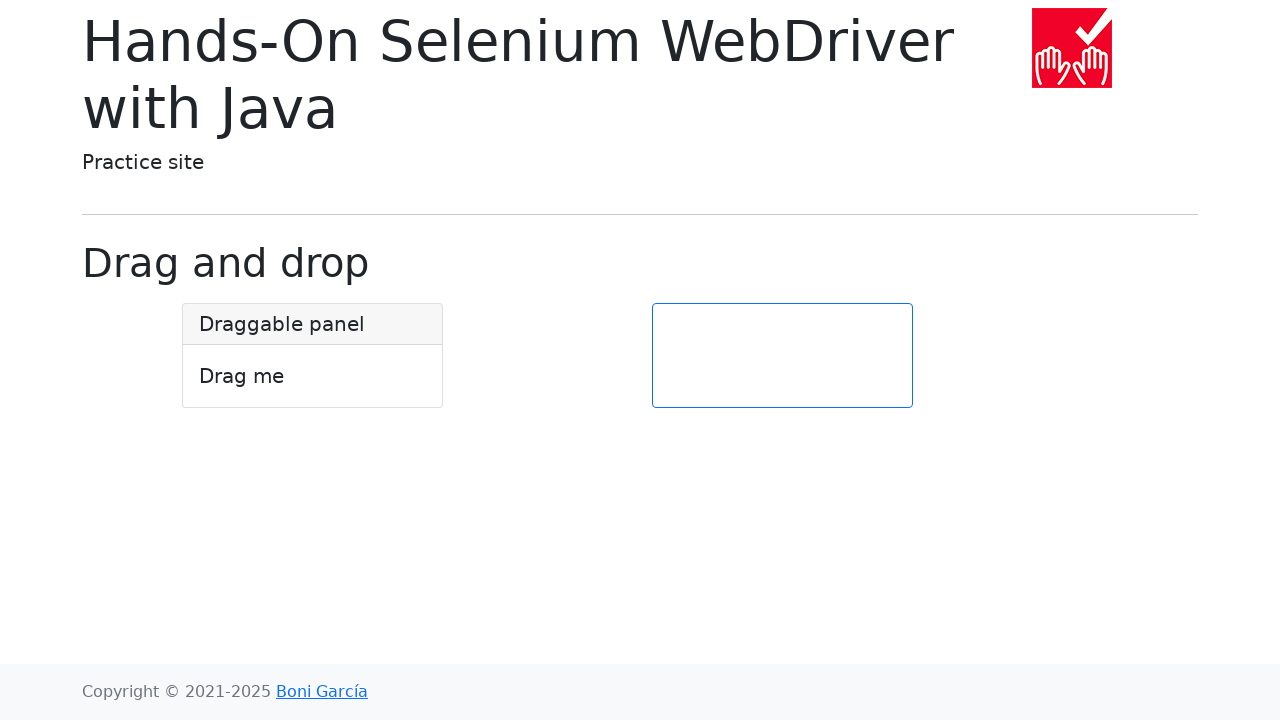

Pressed mouse button down on draggable element at (312, 356)
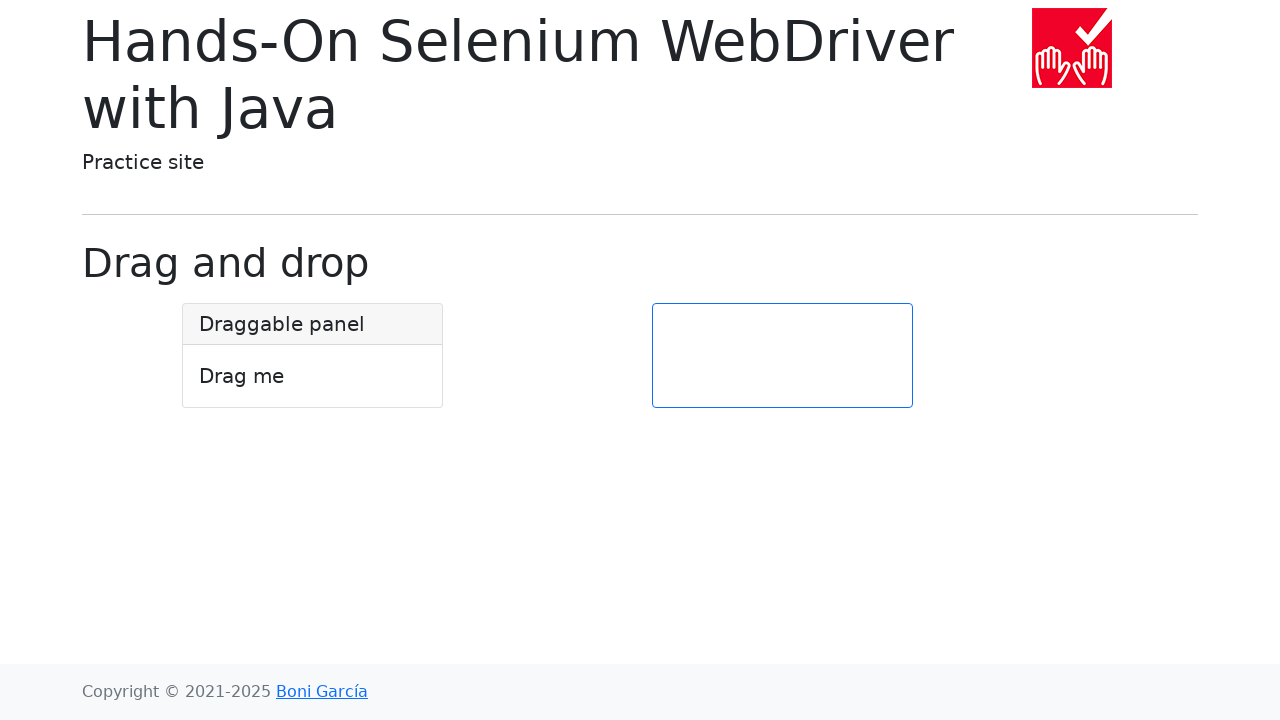

Moved mouse 100px to the right while button held down at (412, 356)
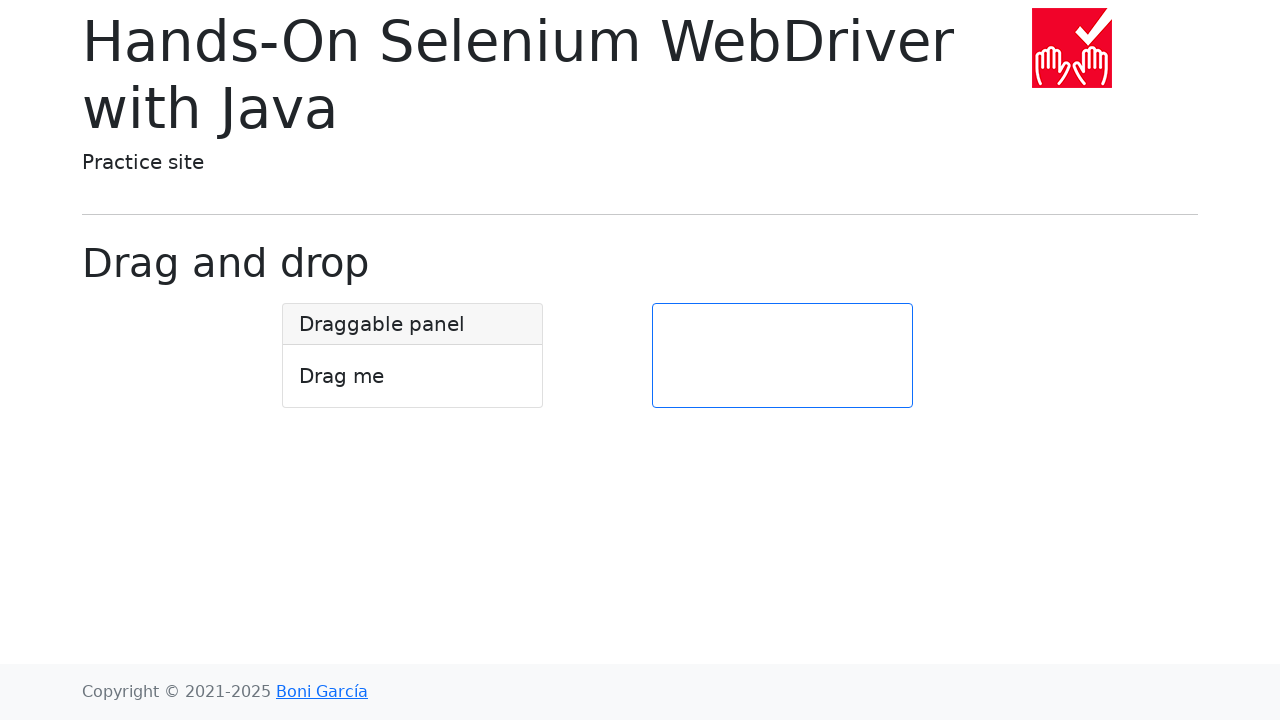

Released mouse button to complete rightward drag at (412, 356)
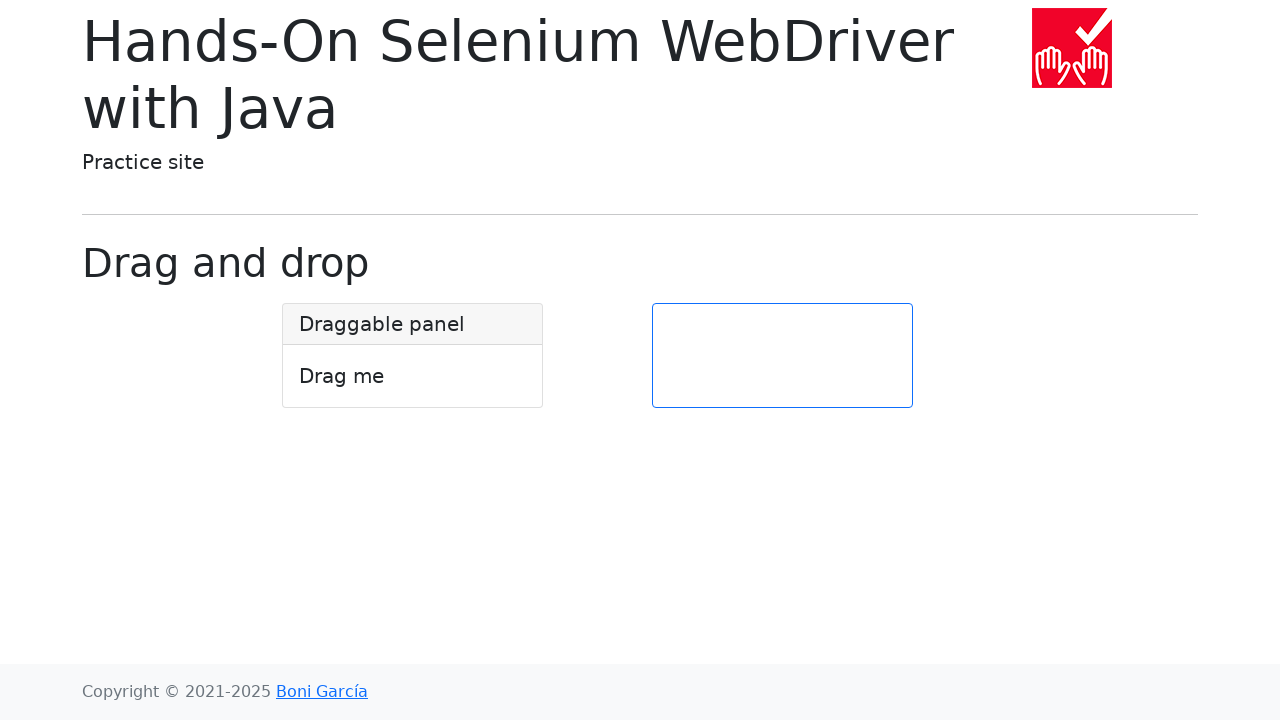

Moved mouse to center of draggable element at (412, 356)
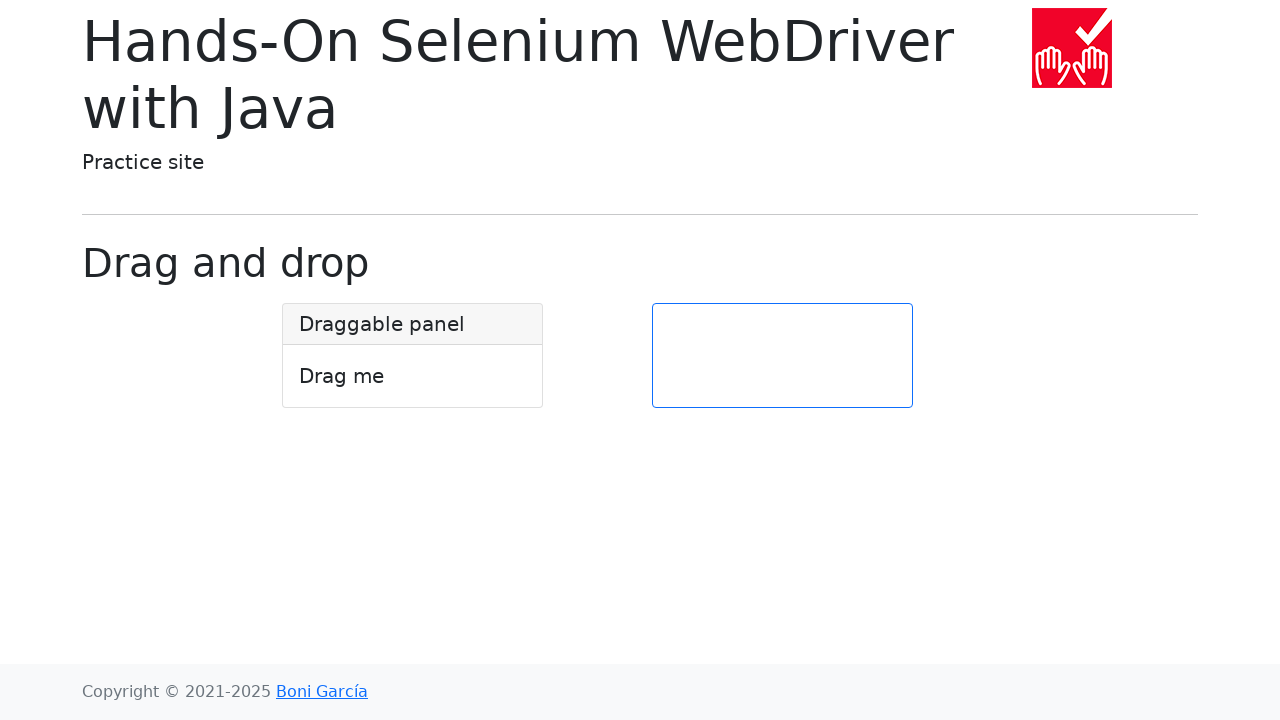

Pressed mouse button down on draggable element at (412, 356)
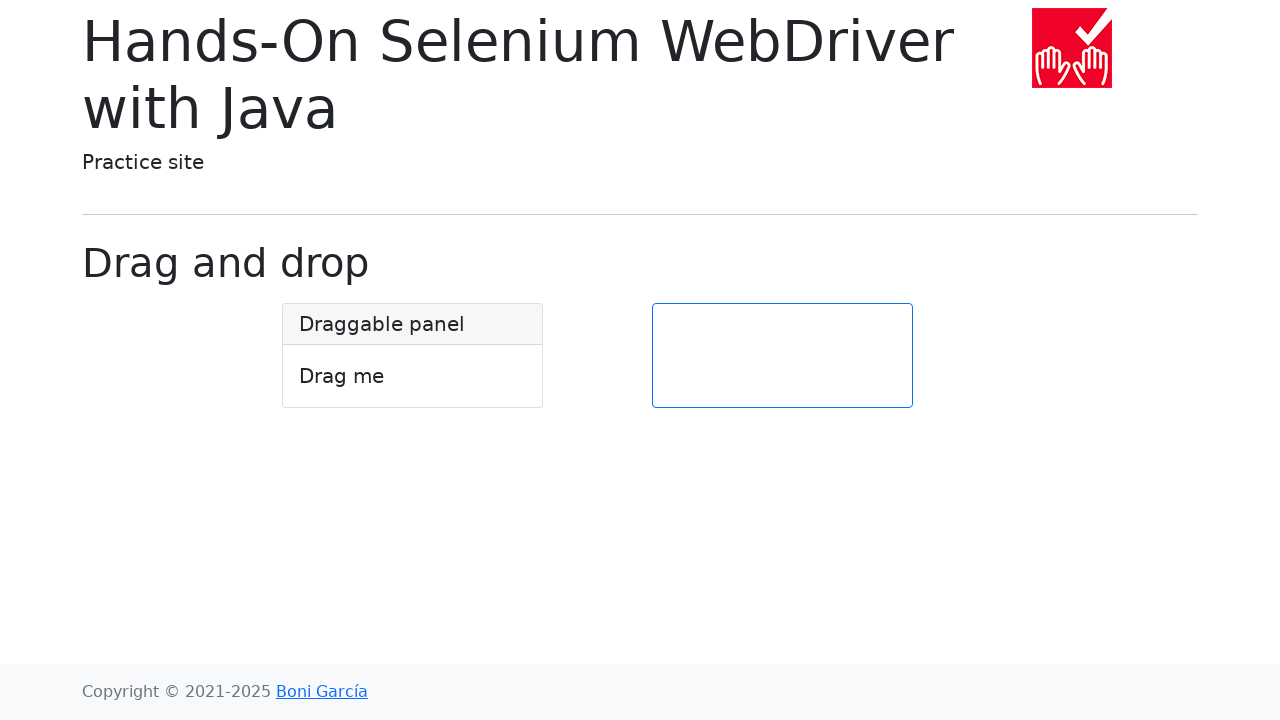

Moved mouse 100px downward while button held down at (412, 456)
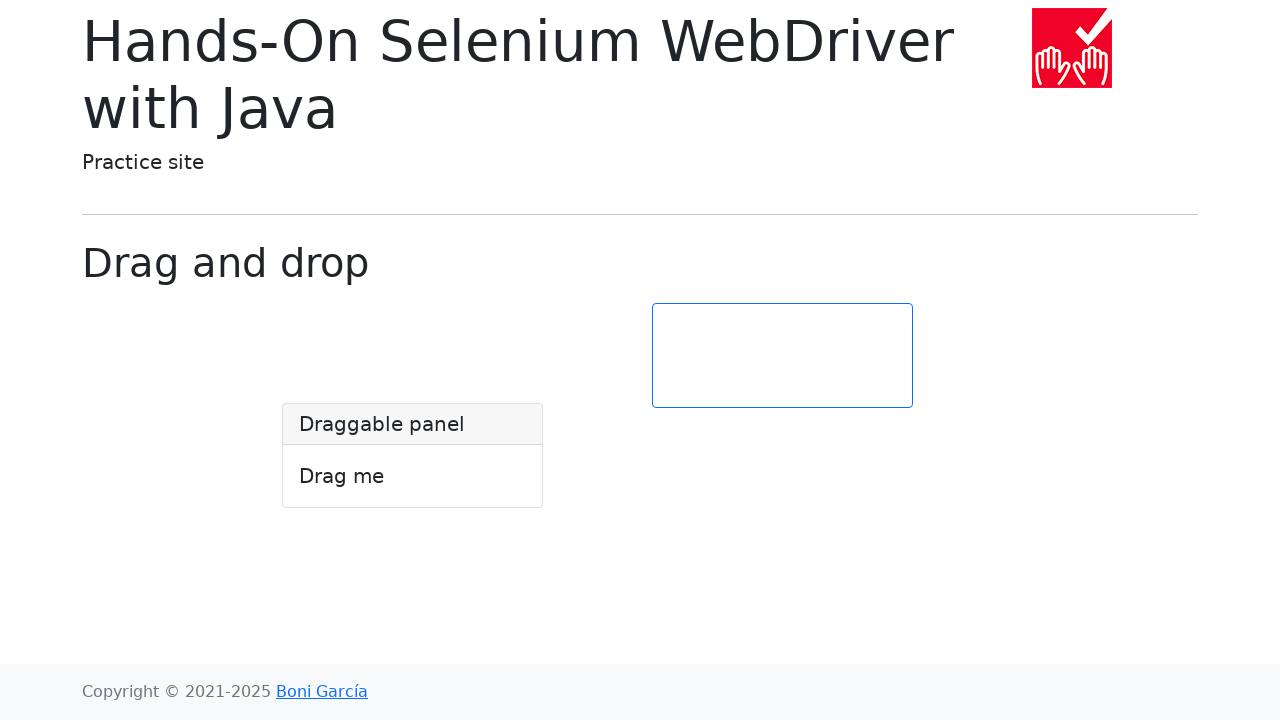

Released mouse button to complete downward drag at (412, 456)
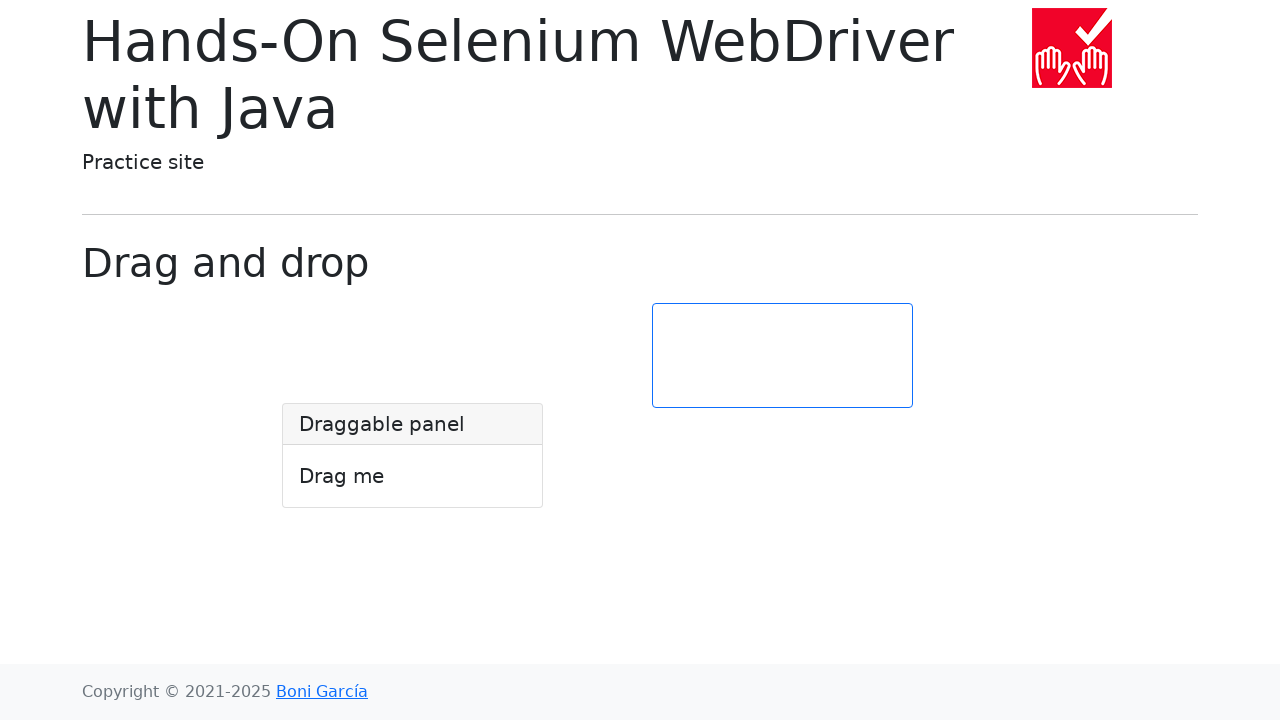

Moved mouse to center of draggable element at (412, 456)
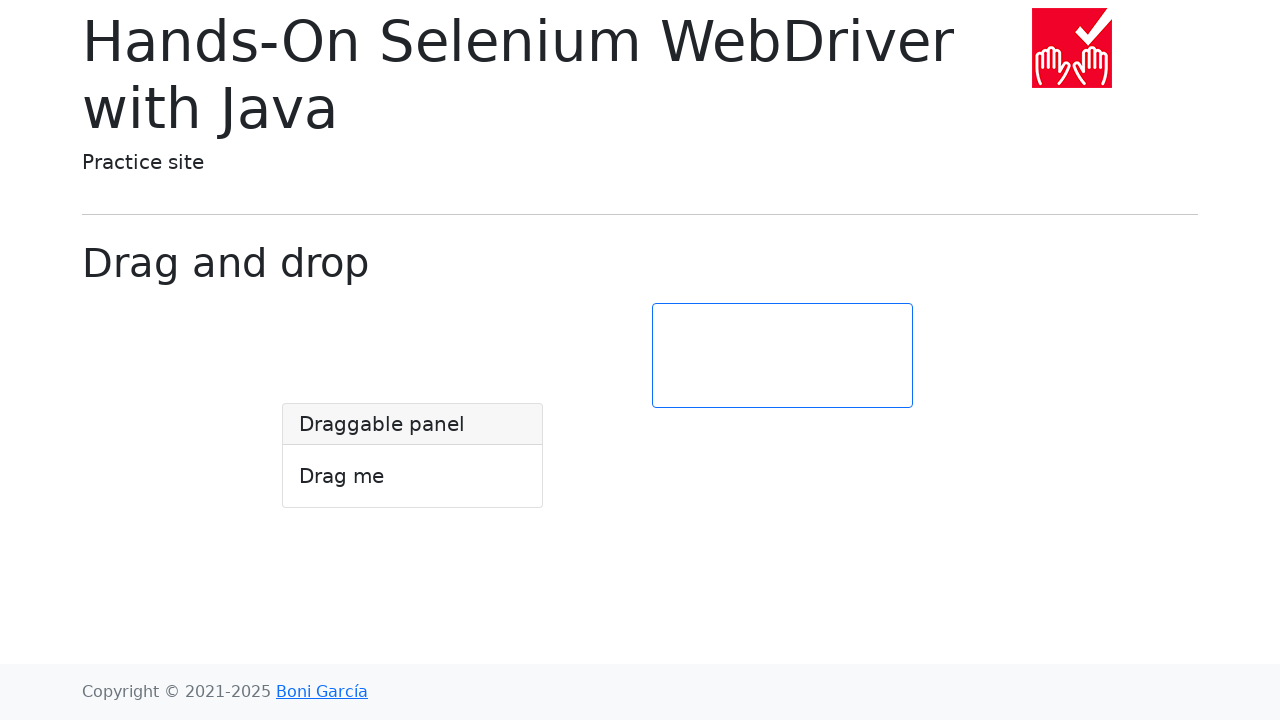

Pressed mouse button down on draggable element at (412, 456)
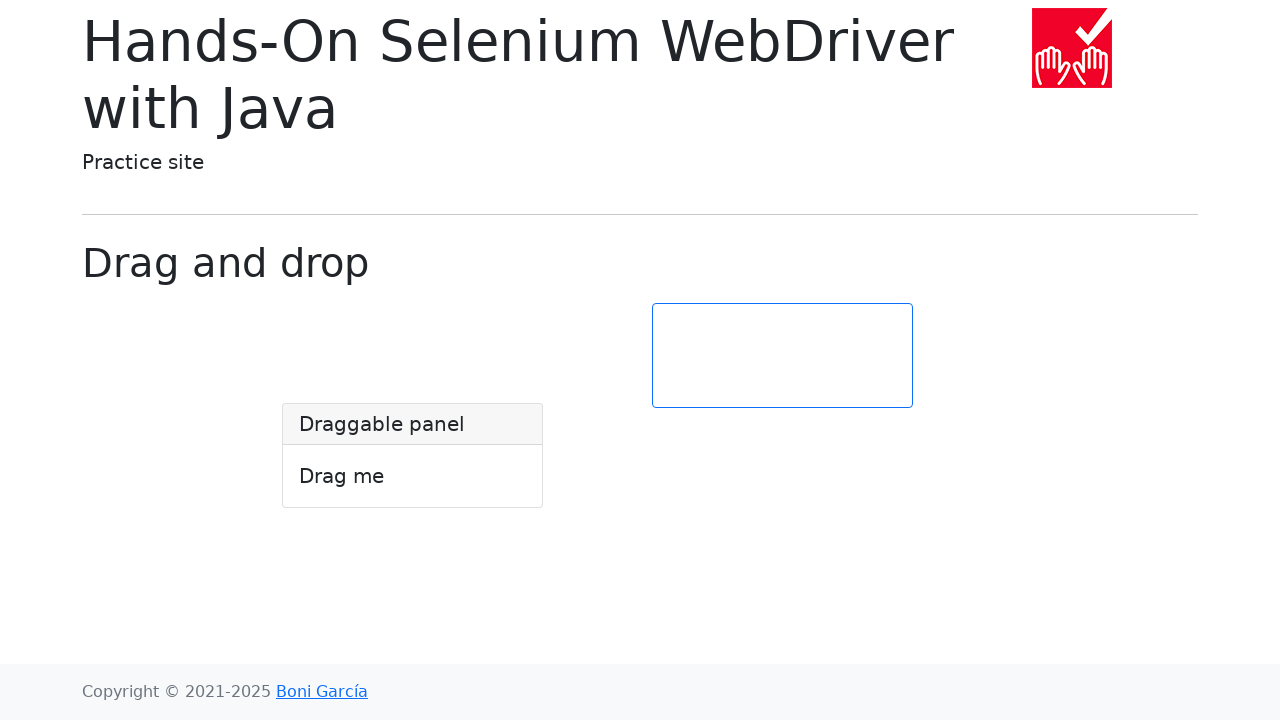

Moved mouse 100px to the left while button held down at (312, 456)
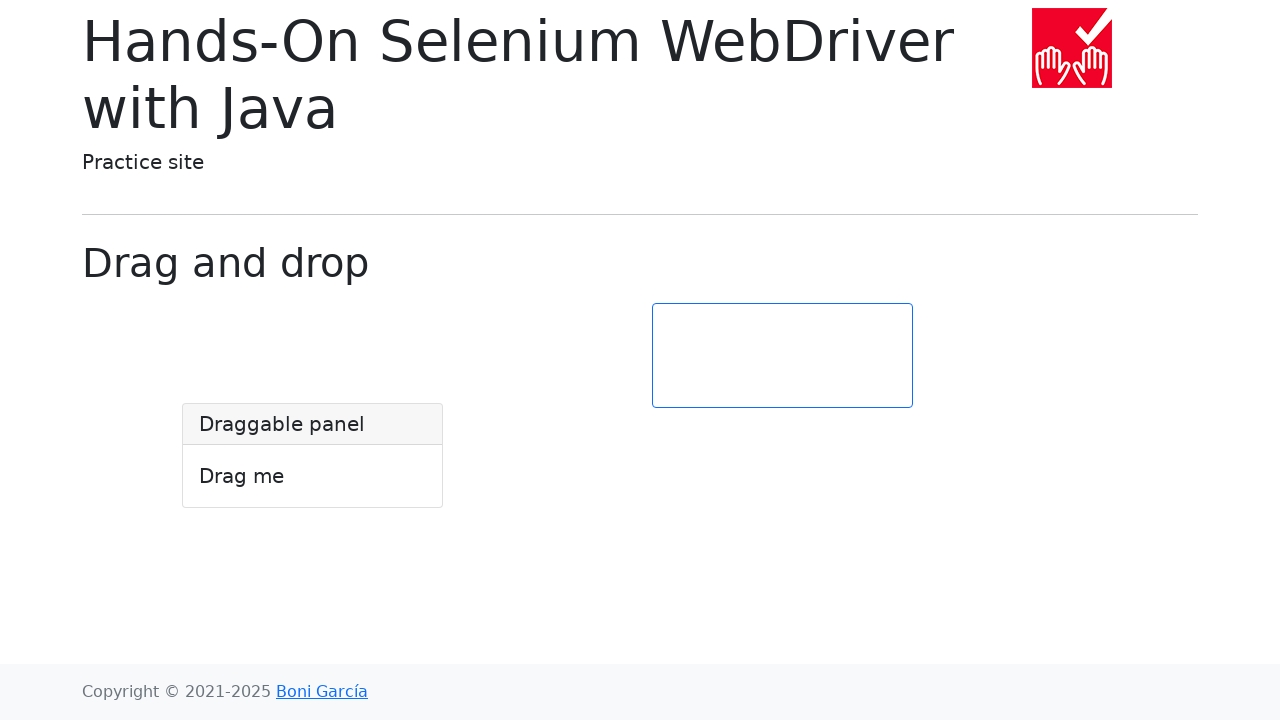

Released mouse button to complete leftward drag at (312, 456)
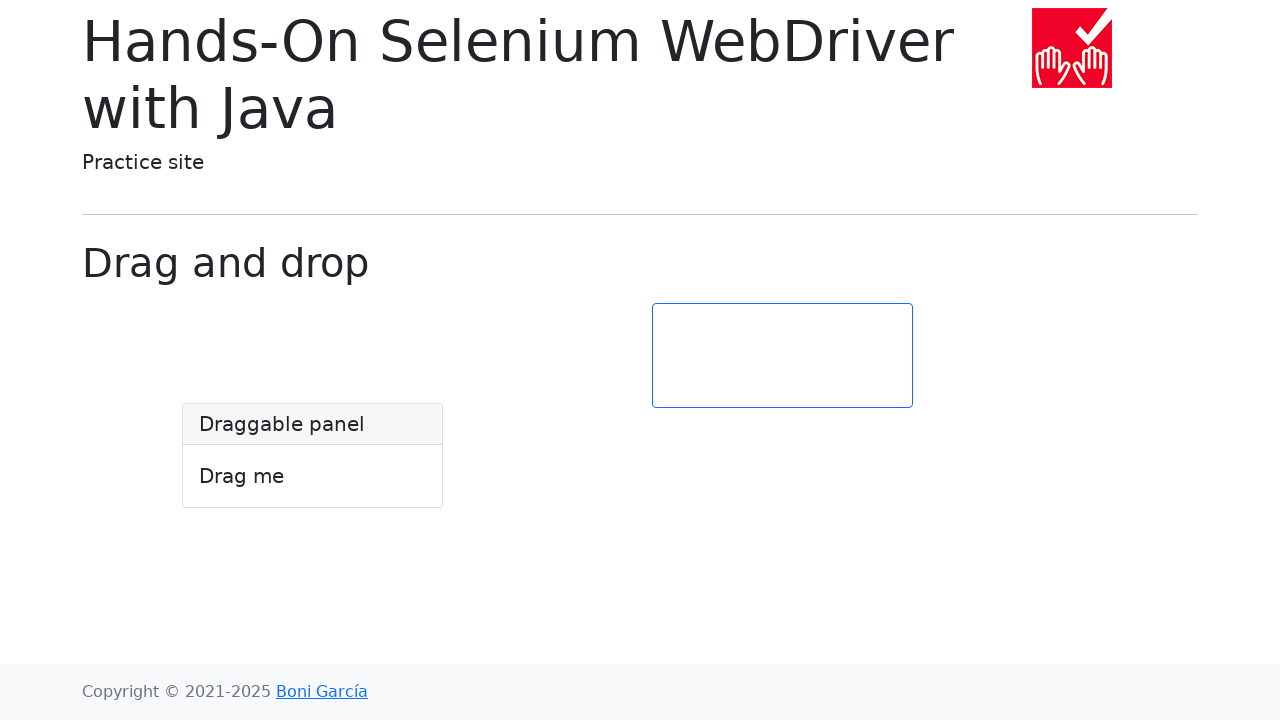

Moved mouse to center of draggable element at (312, 456)
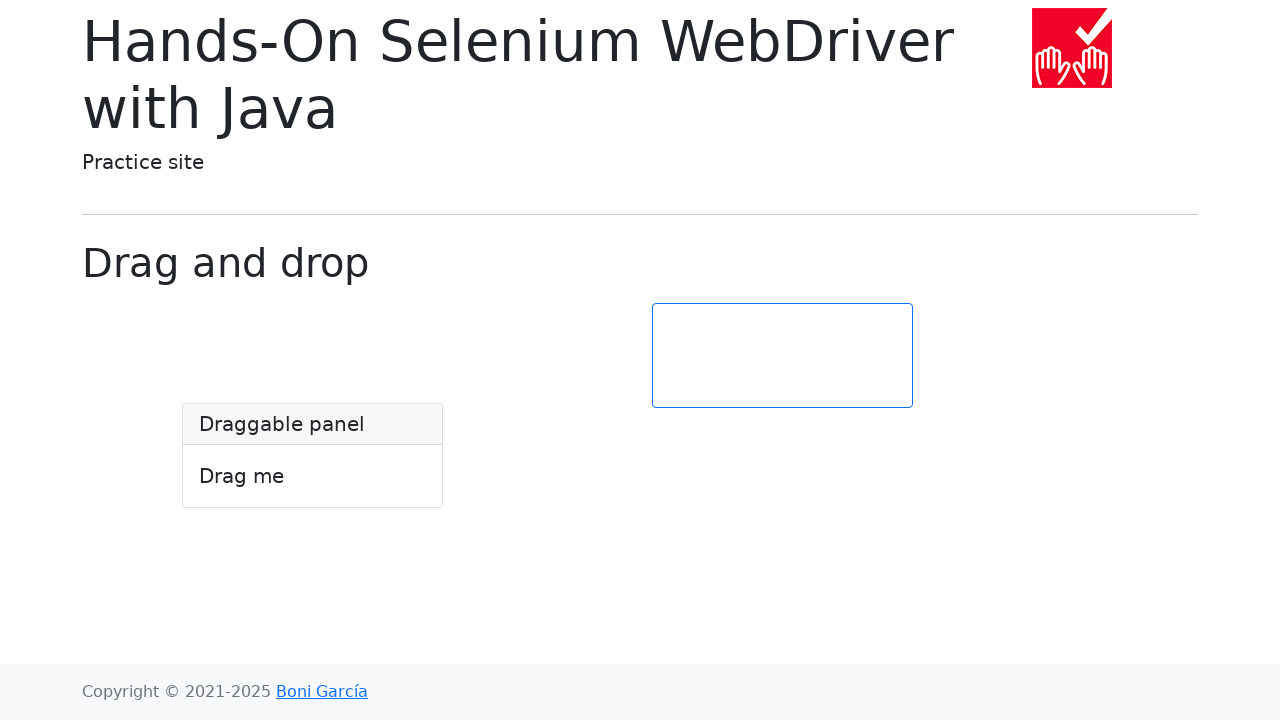

Pressed mouse button down on draggable element at (312, 456)
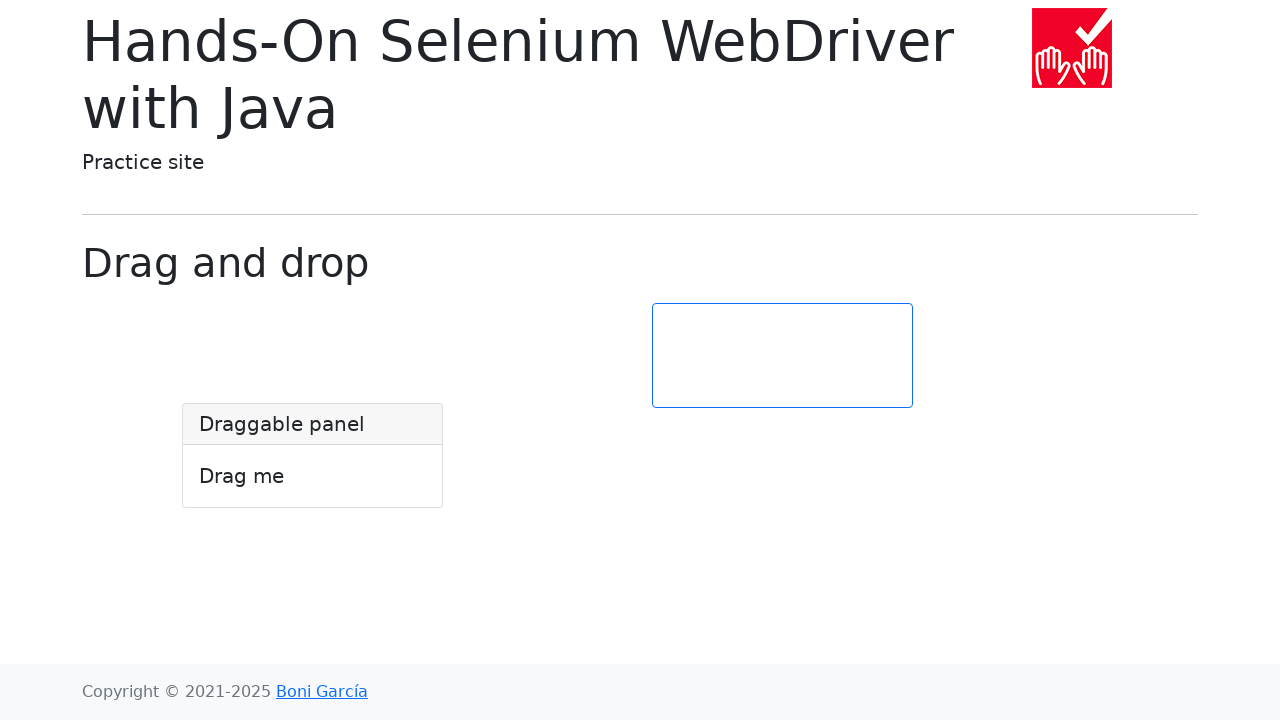

Moved mouse 100px upward while button held down at (312, 356)
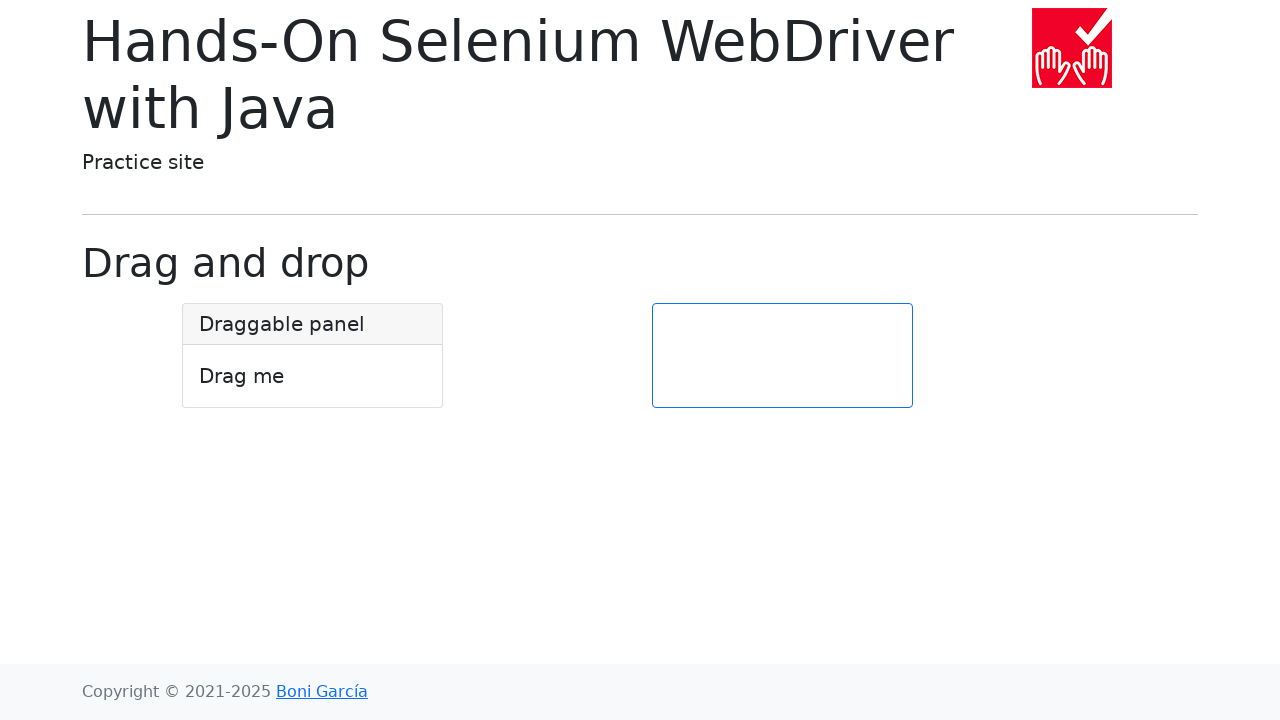

Released mouse button to complete upward drag at (312, 356)
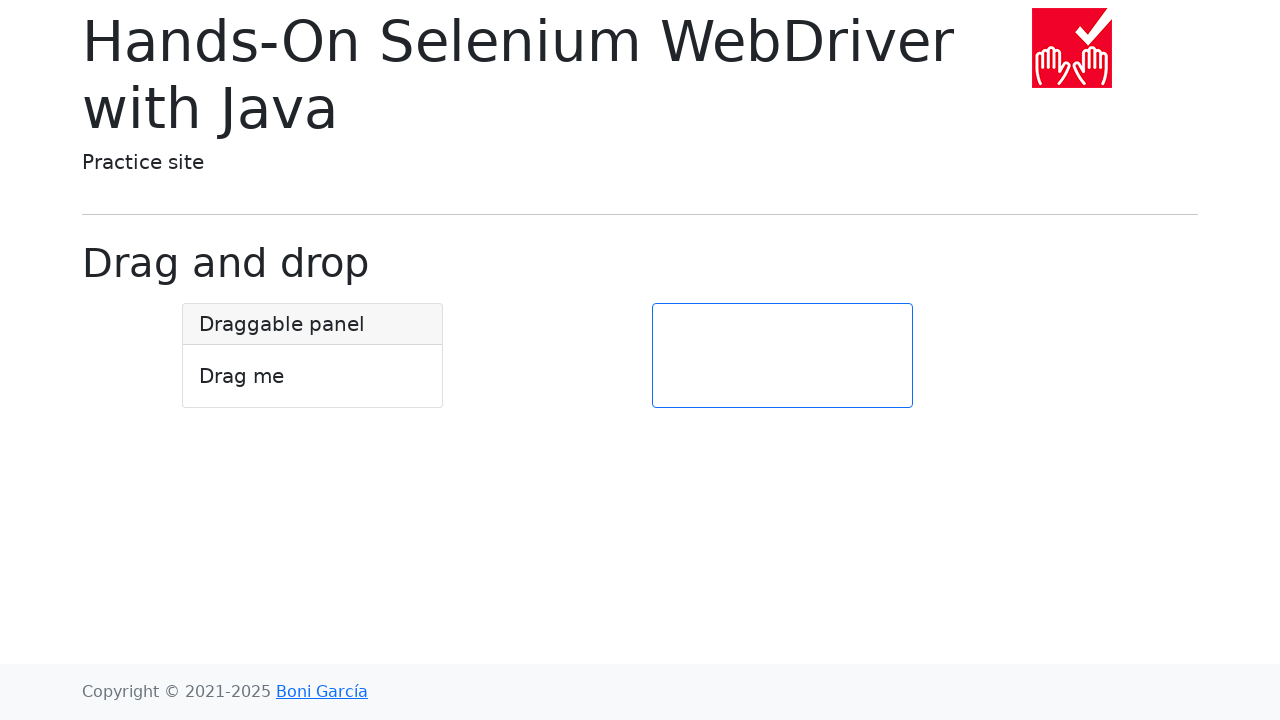

Located target element with id 'target'
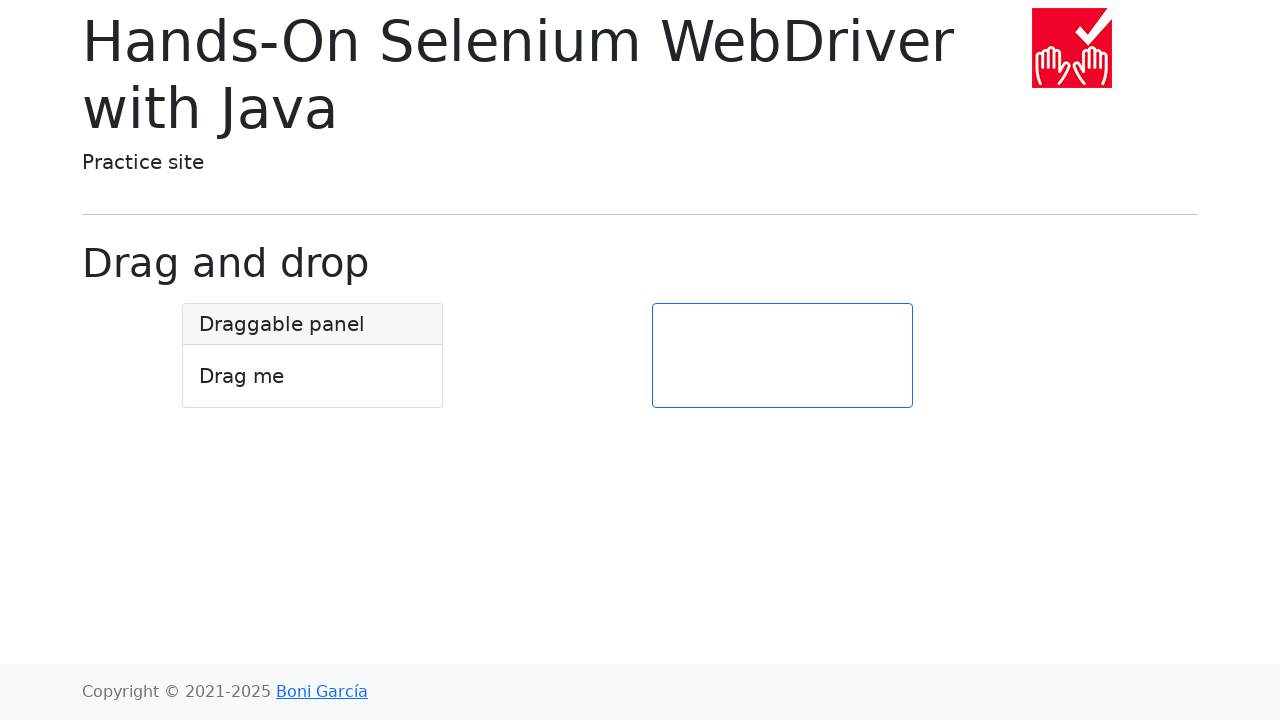

Dragged element onto target element at (782, 356)
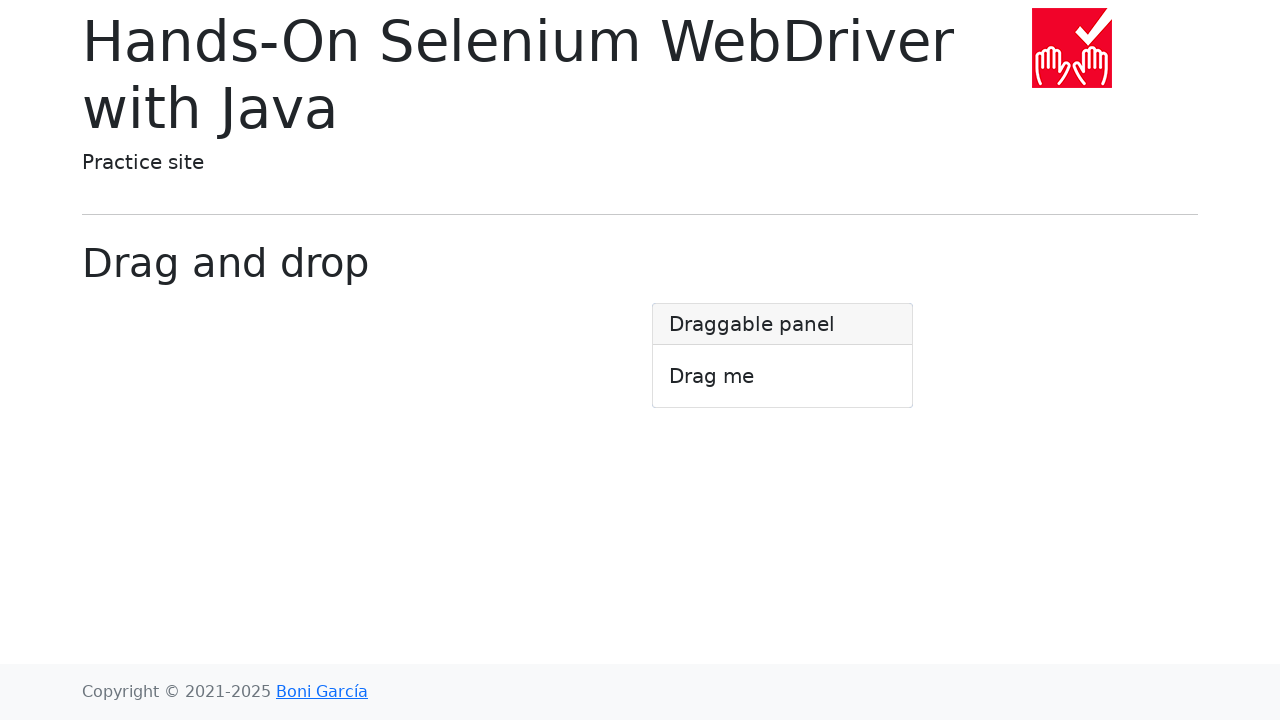

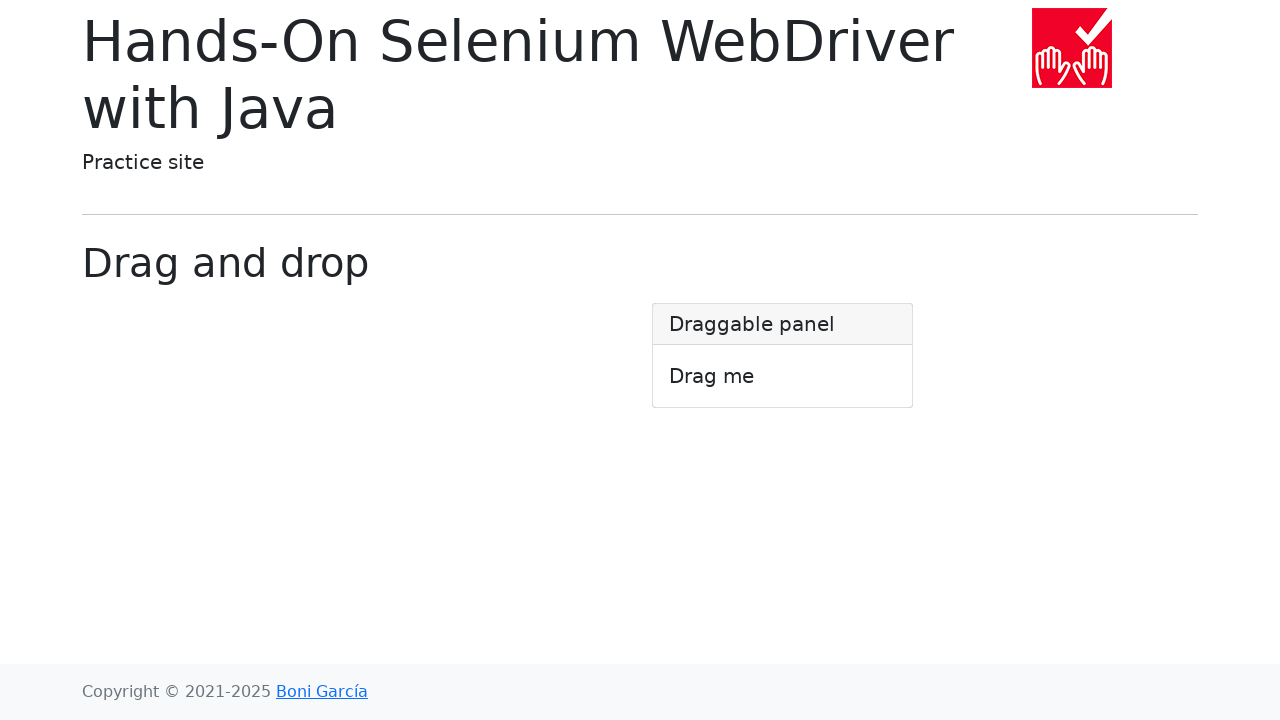